Tests selecting a hobby checkbox on the practice form

Starting URL: https://demoqa.com/

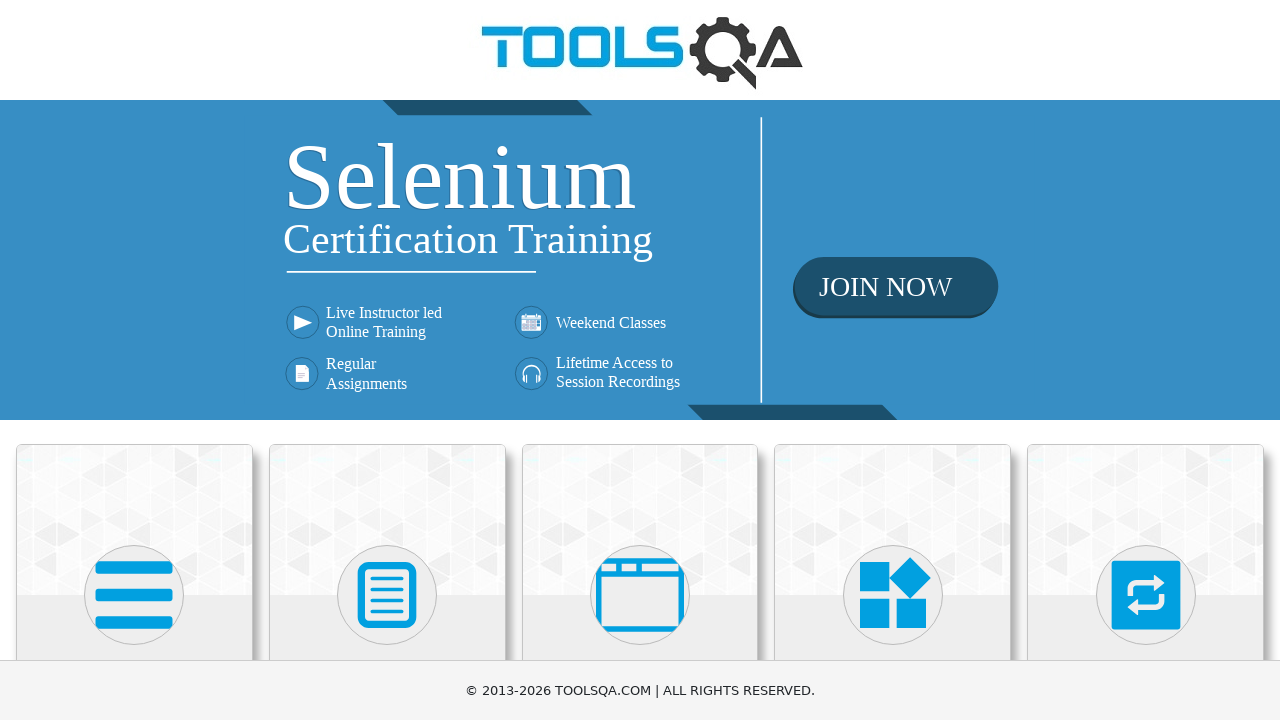

Scrolled Forms card into view
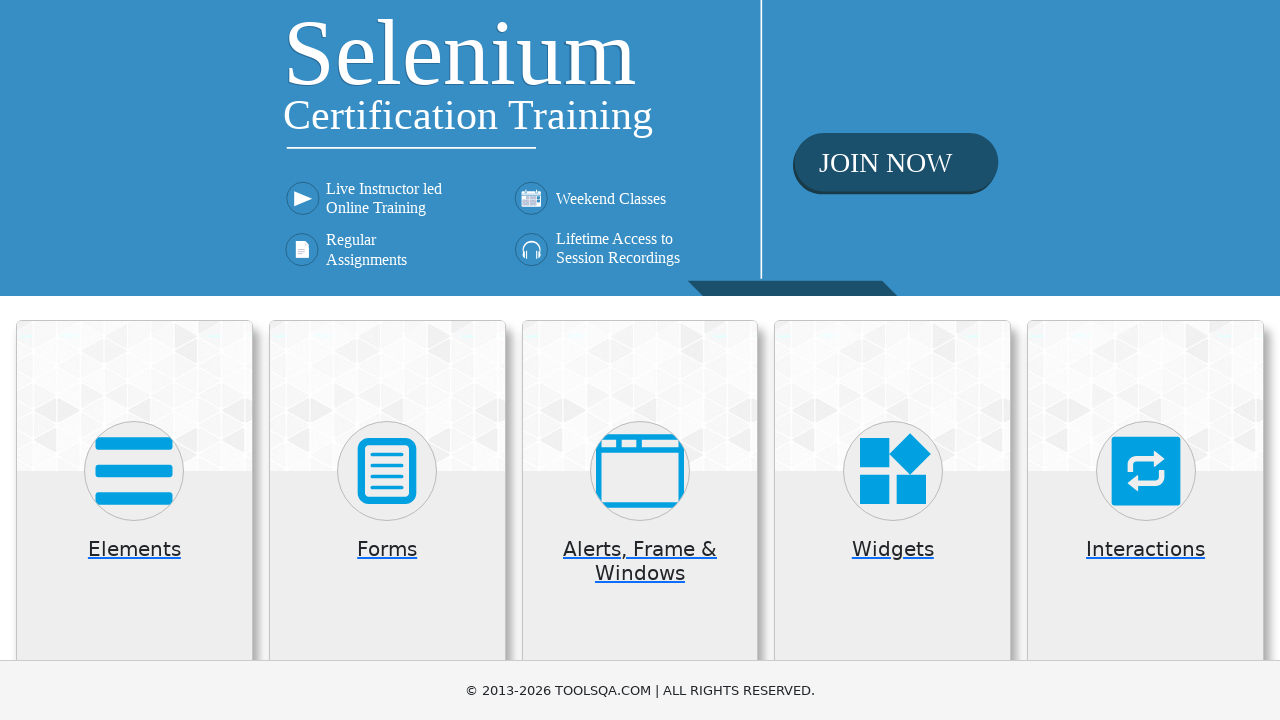

Clicked Forms card to navigate to Forms section at (387, 520) on .card.mt-4.top-card >> internal:has-text="Forms"i
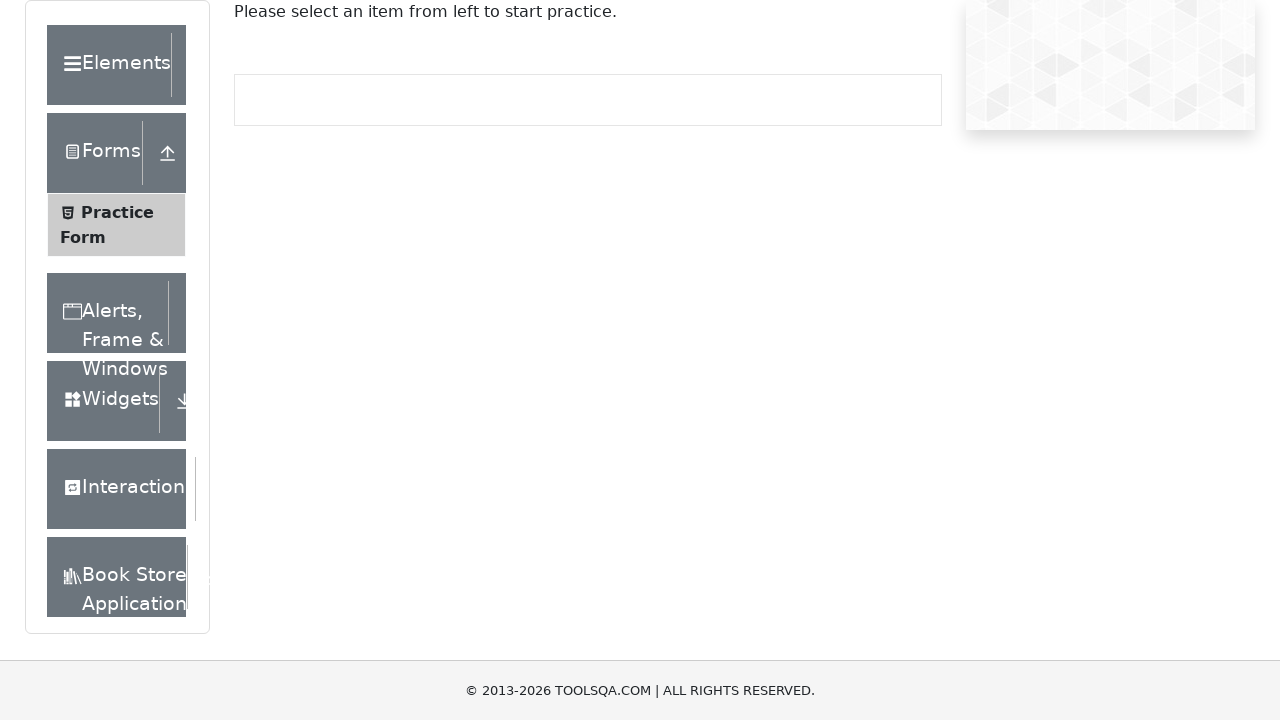

Practice Form menu item became visible
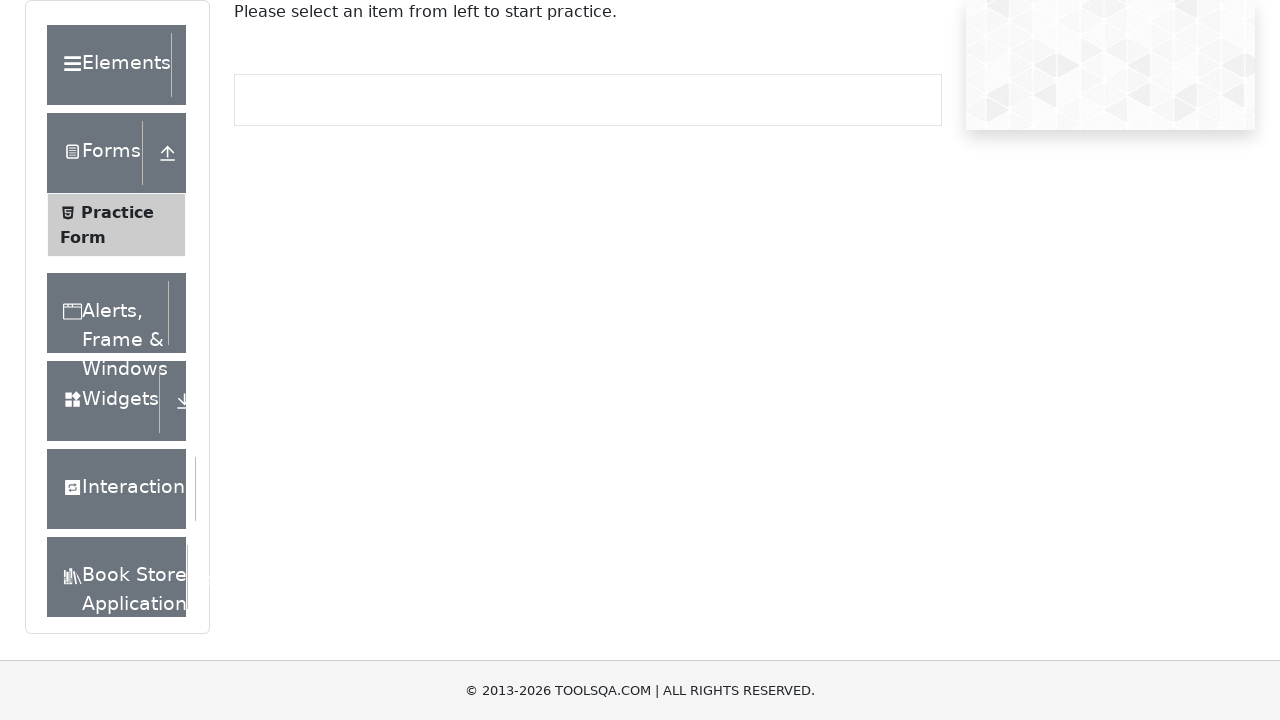

Clicked Practice Form menu item at (126, 225) on .element-list >> internal:has-text="Practice Form"i
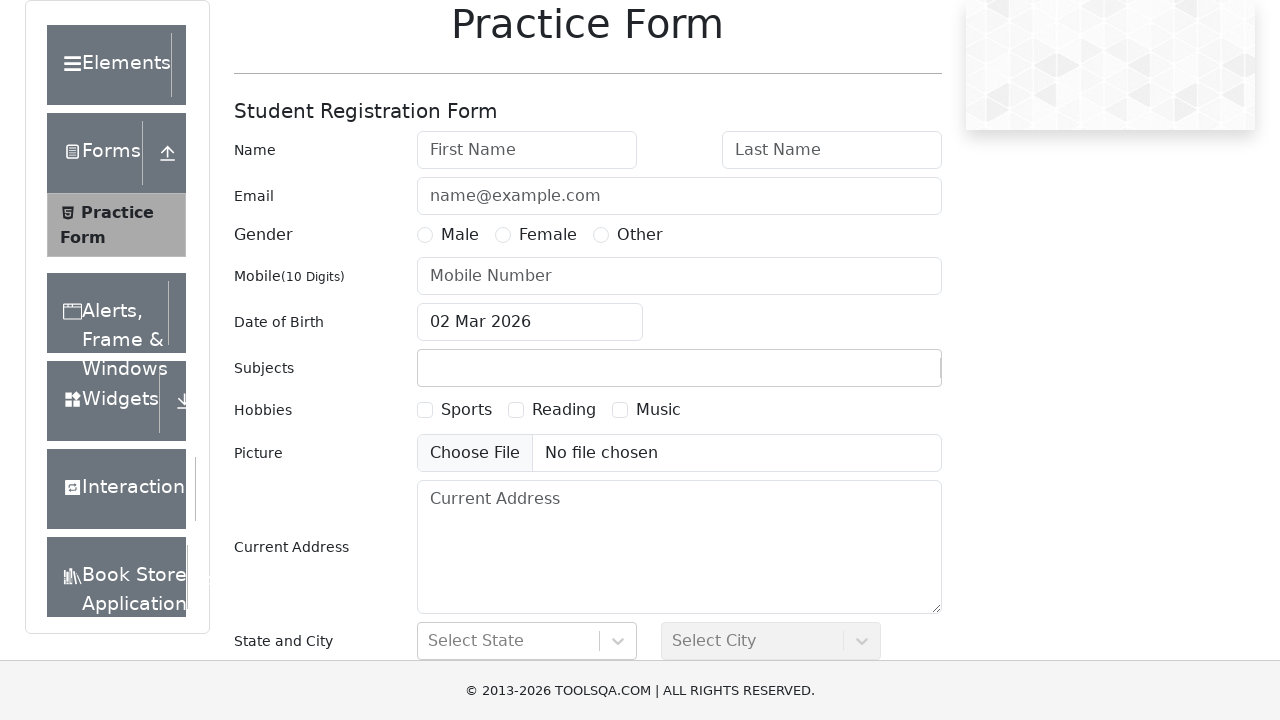

Scrolled hobby checkbox (Sports) into view
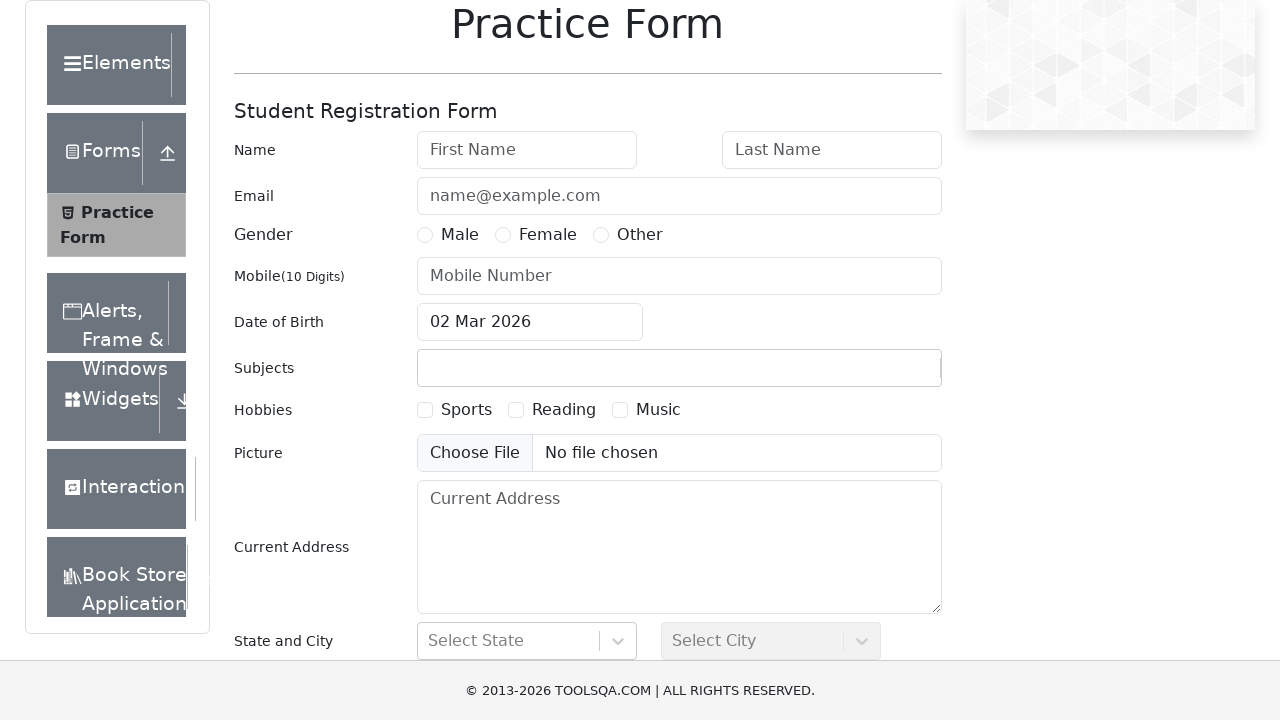

Selected Sports hobby checkbox at (466, 410) on xpath=//div[@id='hobbiesWrapper']//label[@for='hobbies-checkbox-1']
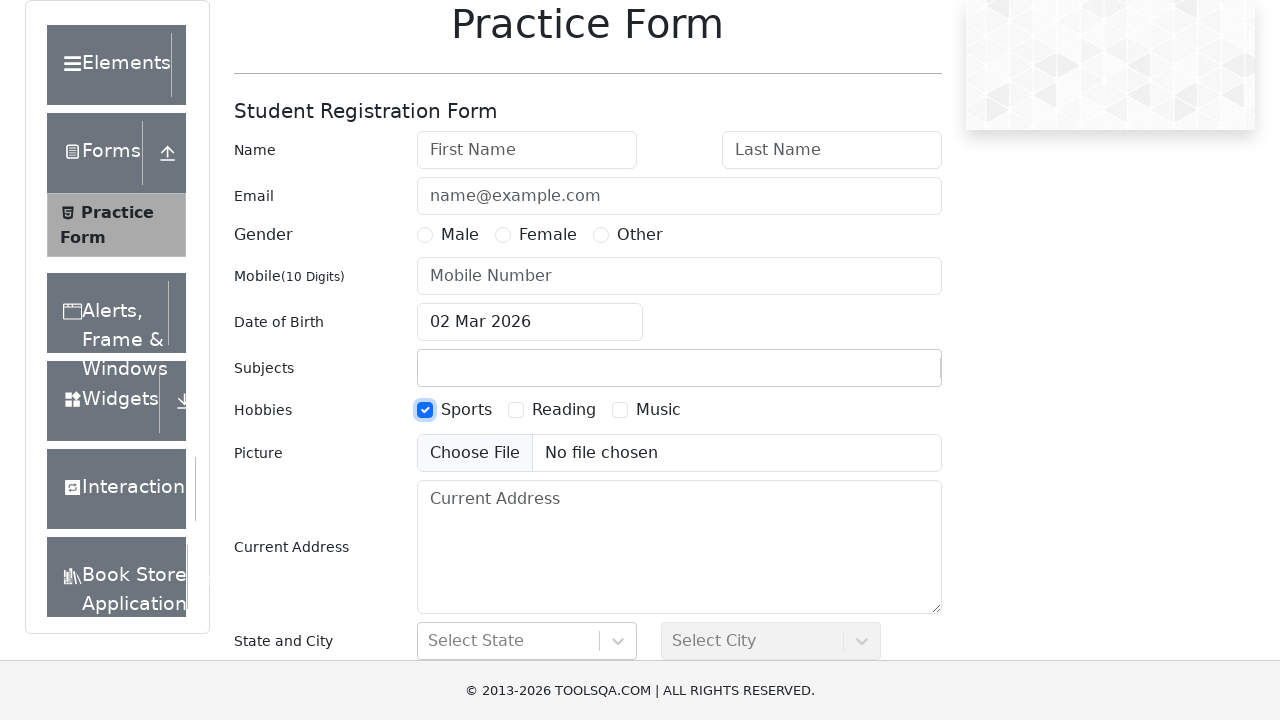

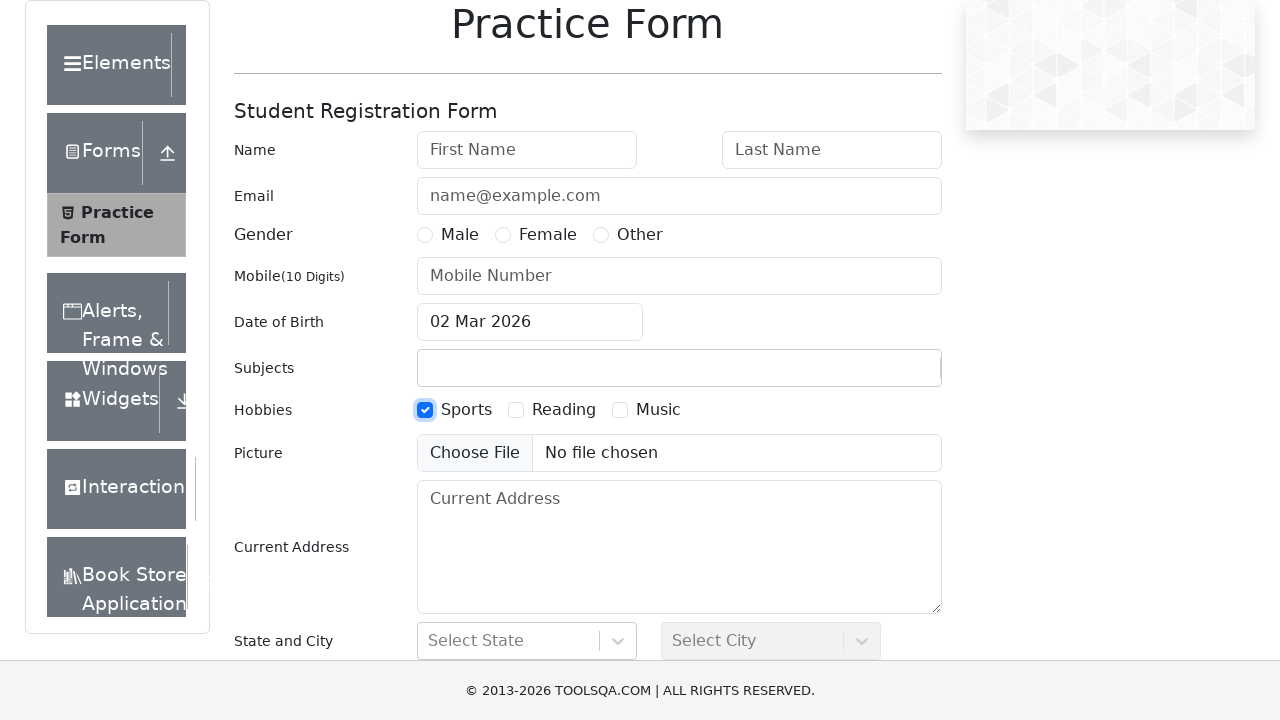